Tests the SpiceJet flight booking form by selecting Bengaluru as the origin city, Indore as the destination city, and selecting a travel date.

Starting URL: https://book.spicejet.com/

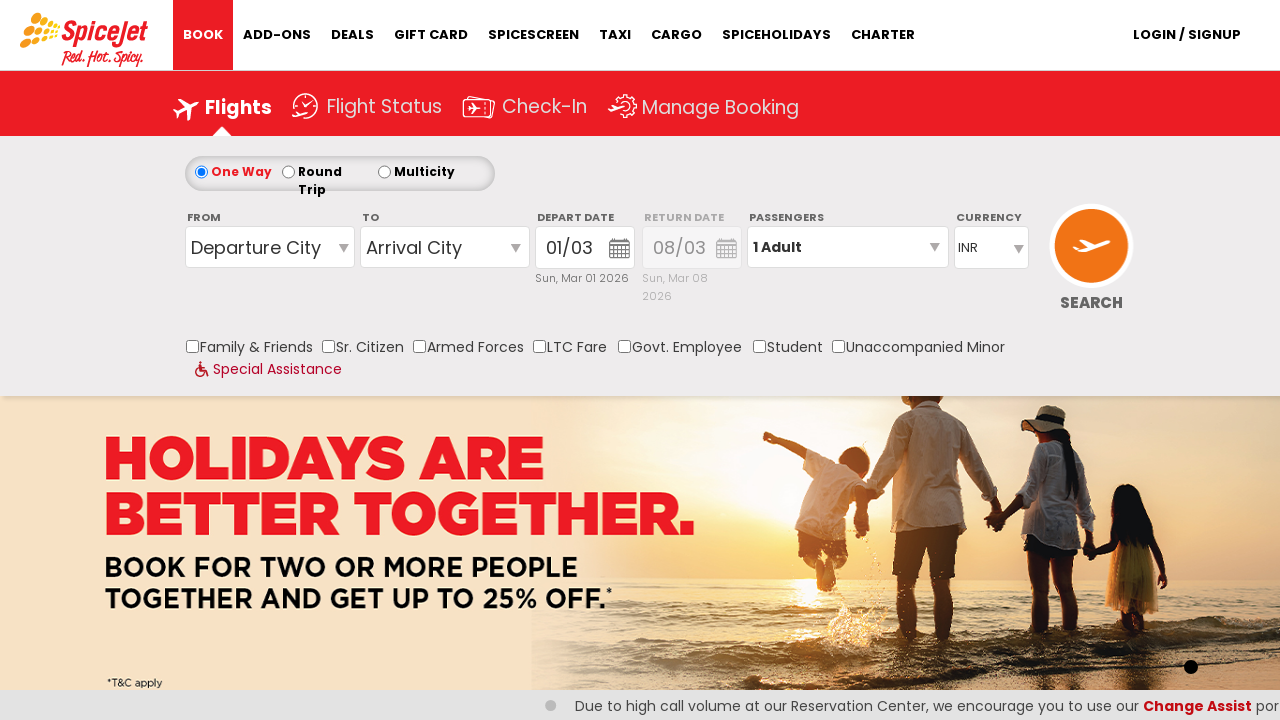

Clicked on origin city field to open dropdown at (270, 247) on input[name='ControlGroupSearchView_AvailabilitySearchInputSearchVieworiginStatio
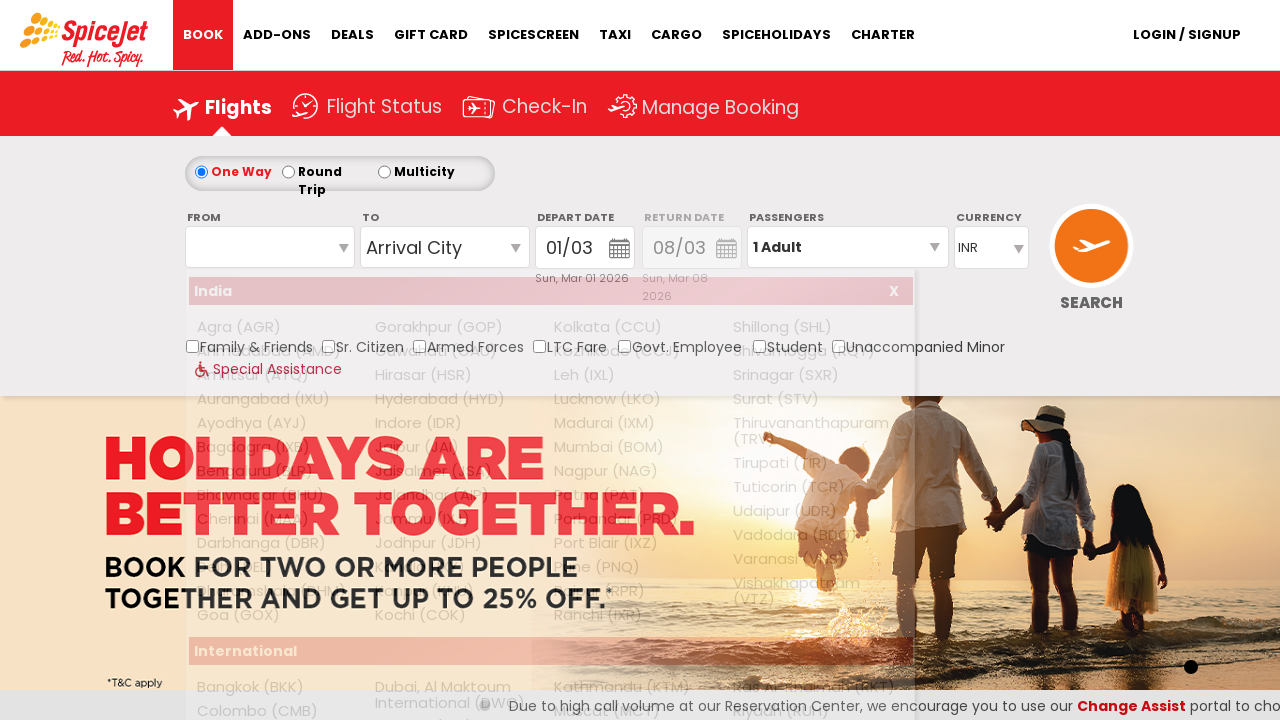

Selected Bengaluru (BLR) as origin city at (278, 471) on xpath=//a[normalize-space()='Bengaluru (BLR)']
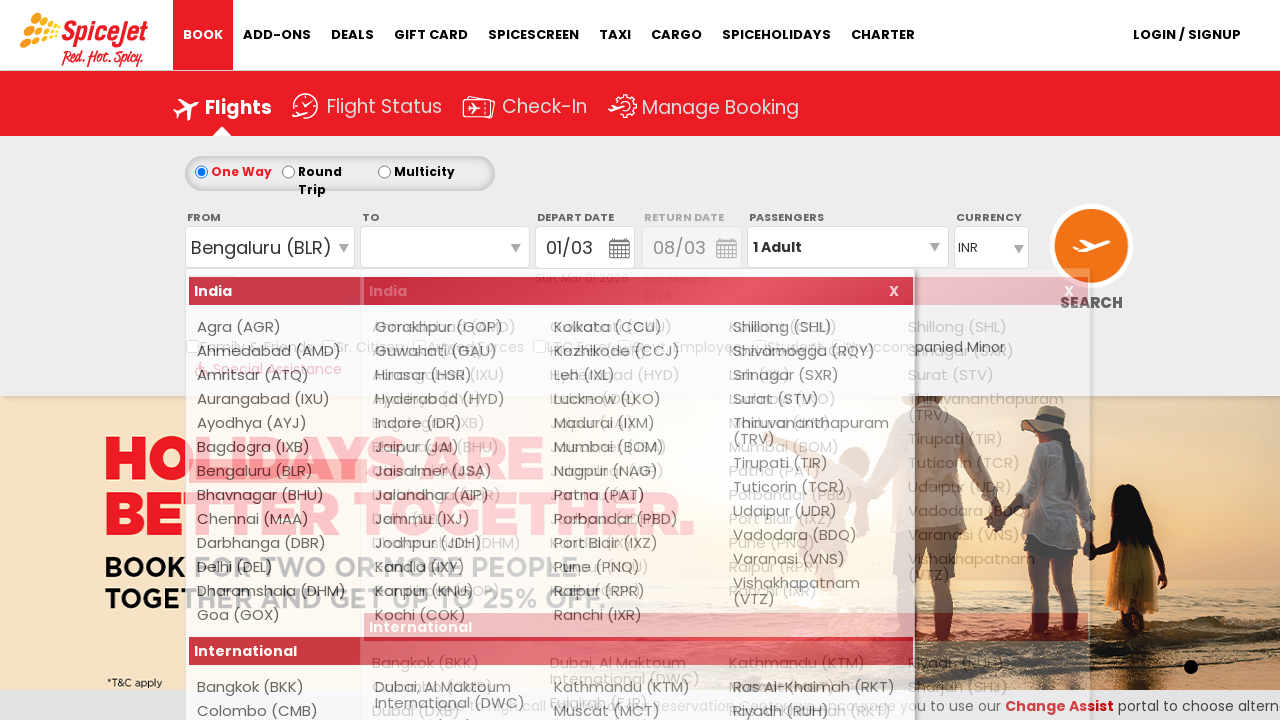

Waited 2 seconds for UI to update after selecting origin city
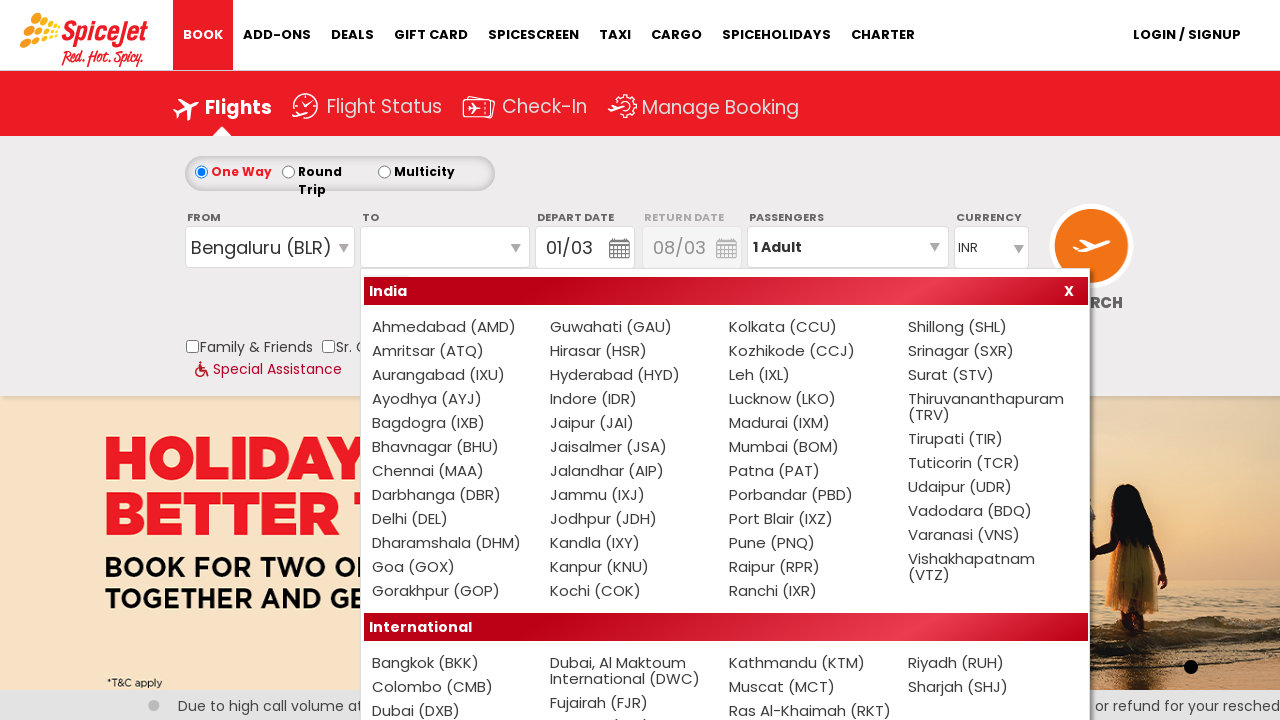

Selected Indore (IDR) as destination city at (632, 399) on (//a[@value='IDR'][normalize-space()='Indore (IDR)'])[2]
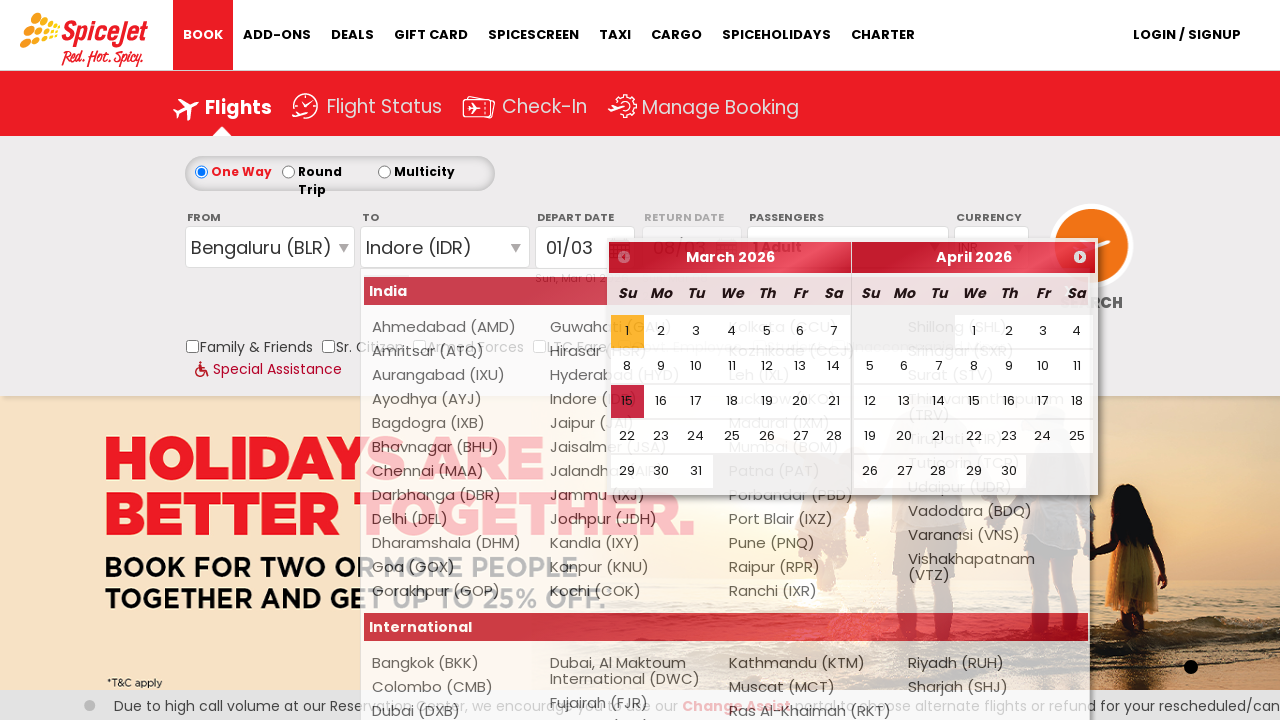

Waited 2 seconds for UI to update after selecting destination city
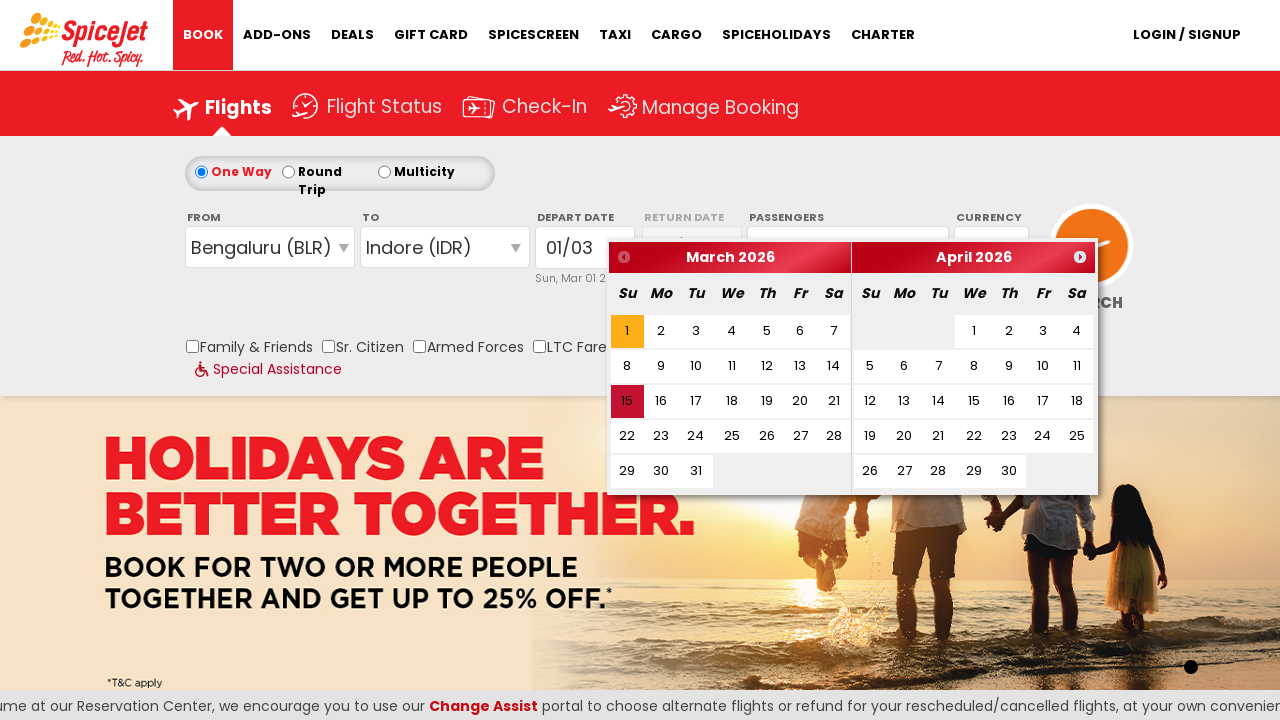

Selected the 21st as travel date at (834, 401) on xpath=//a[contains(.,'21')]
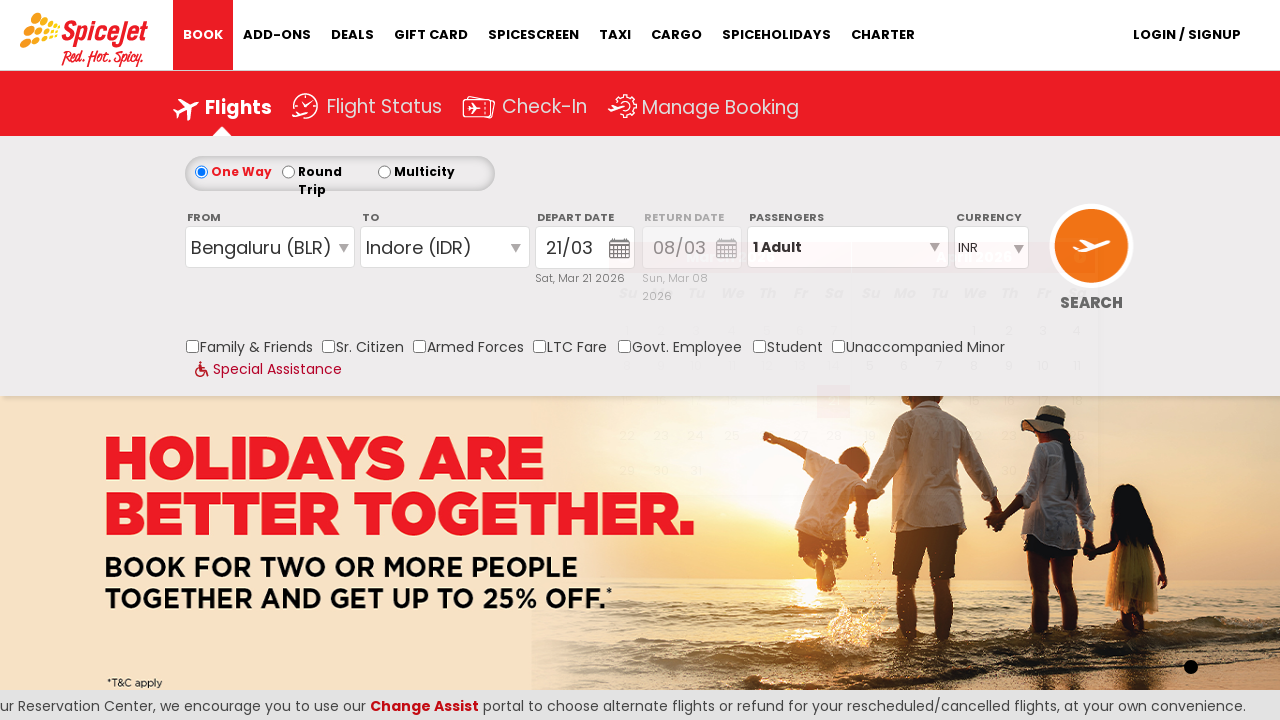

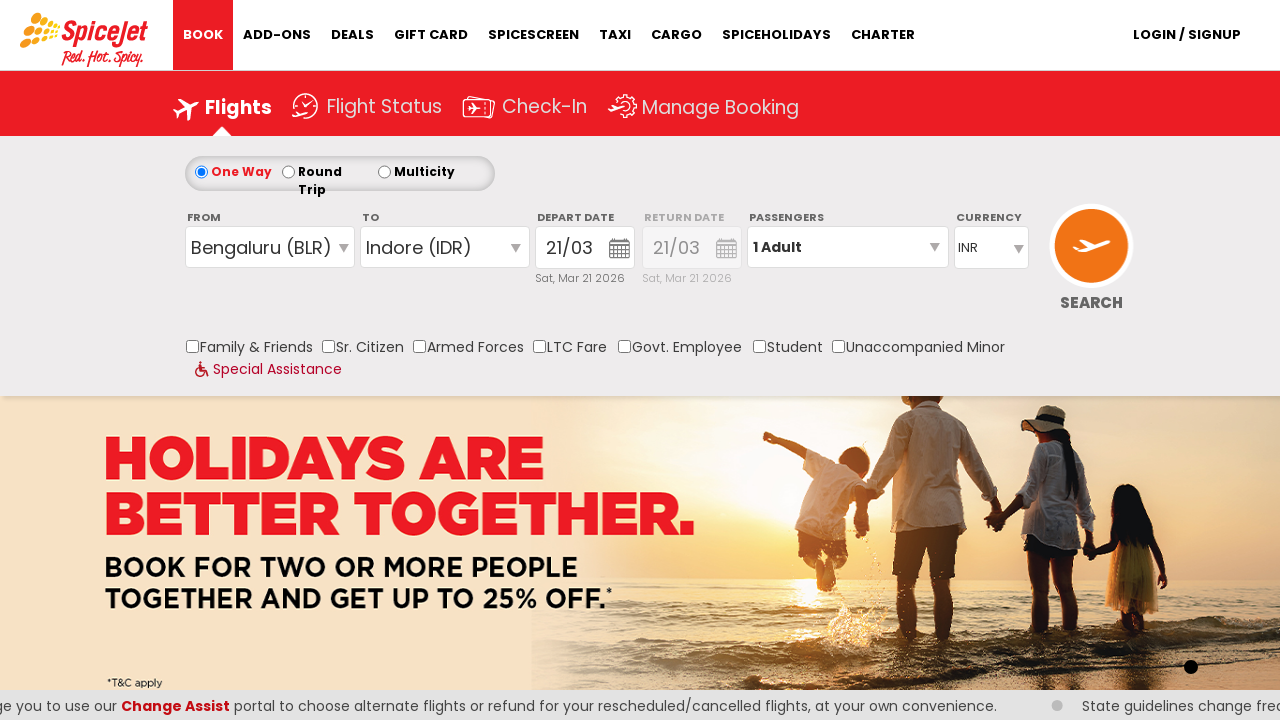